Navigates to the Playwright documentation homepage and clicks the "Get Started" button to access the getting started guide.

Starting URL: https://playwright.dev/

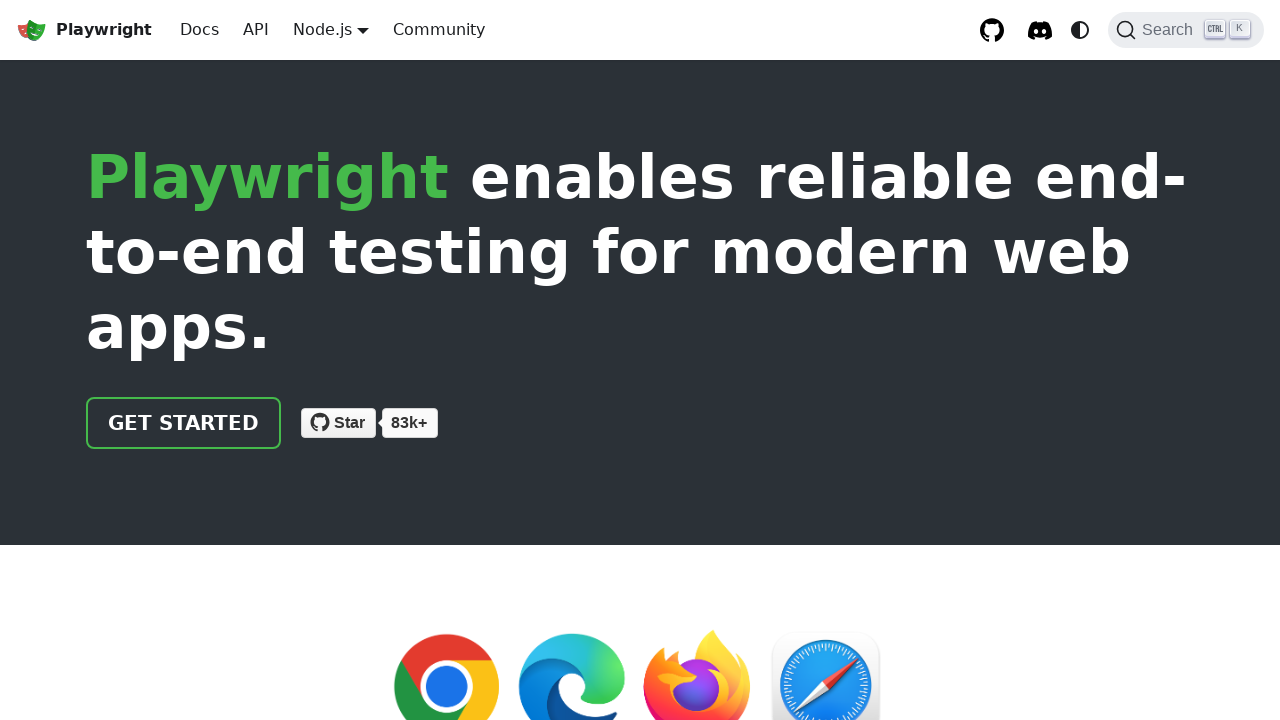

Navigated to Playwright documentation homepage
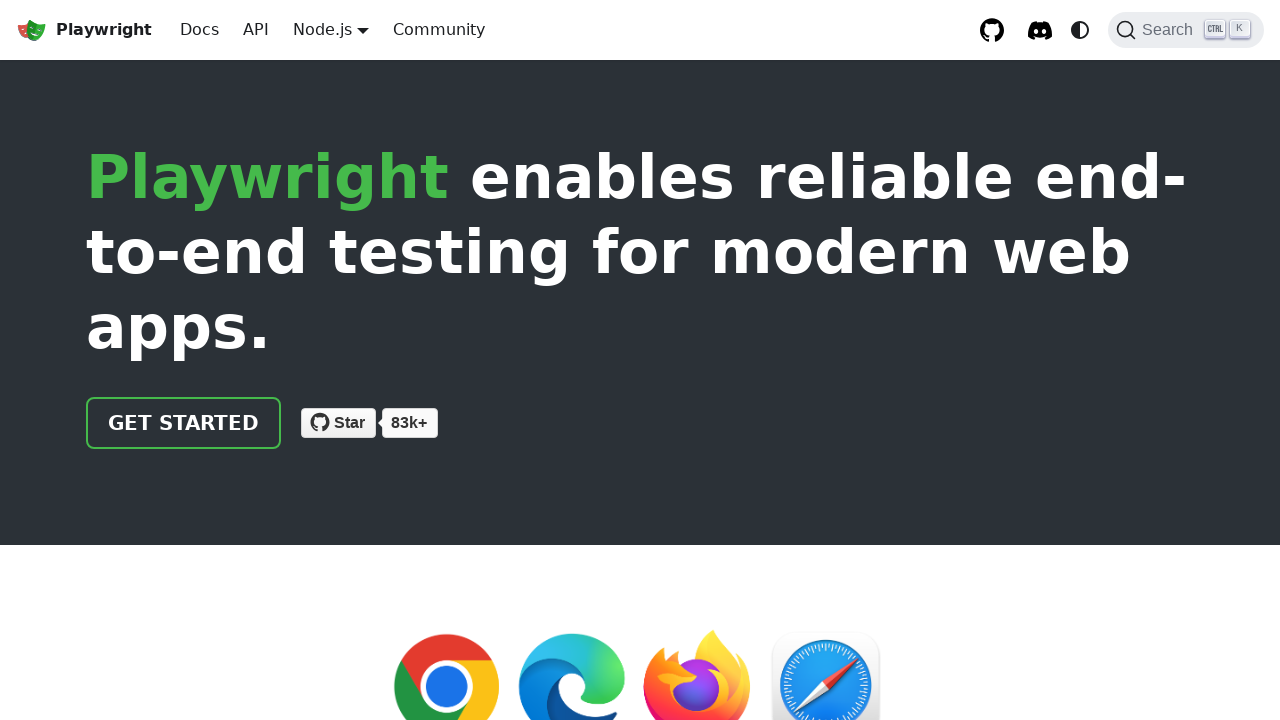

Clicked the 'Get Started' button at (184, 423) on .getStarted_Sjon
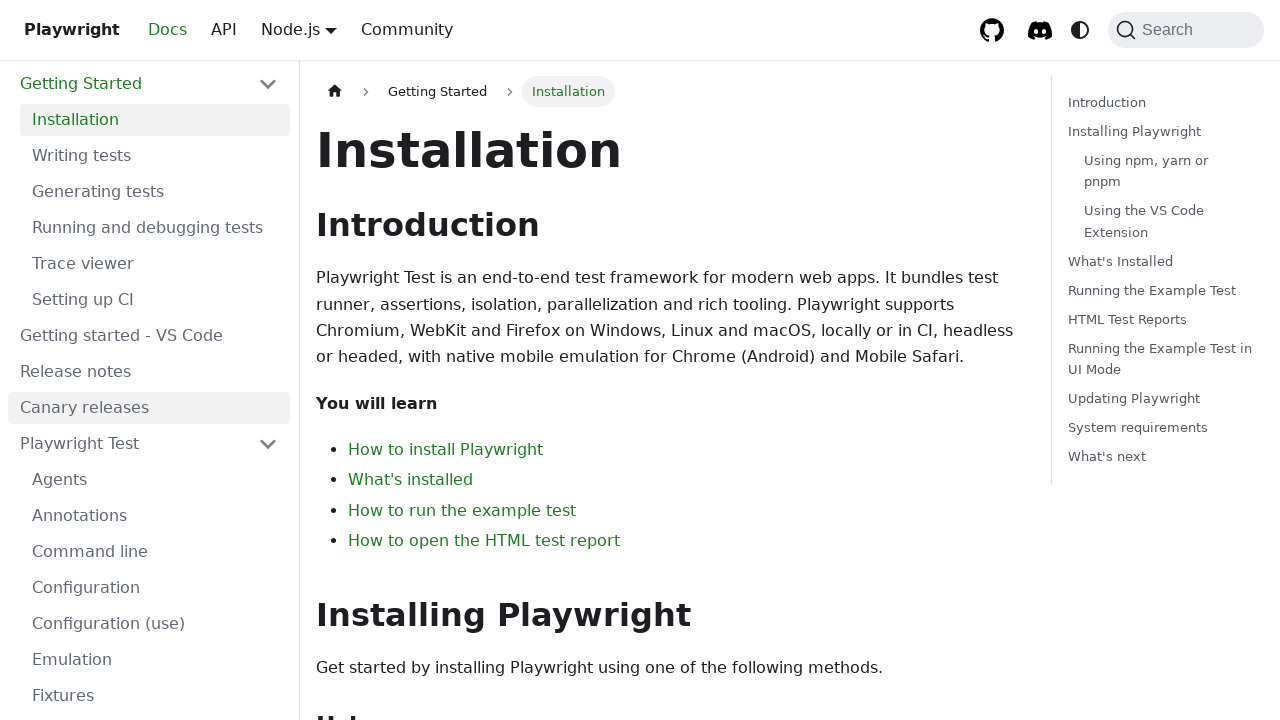

Waited for navigation to complete and page to reach networkidle state
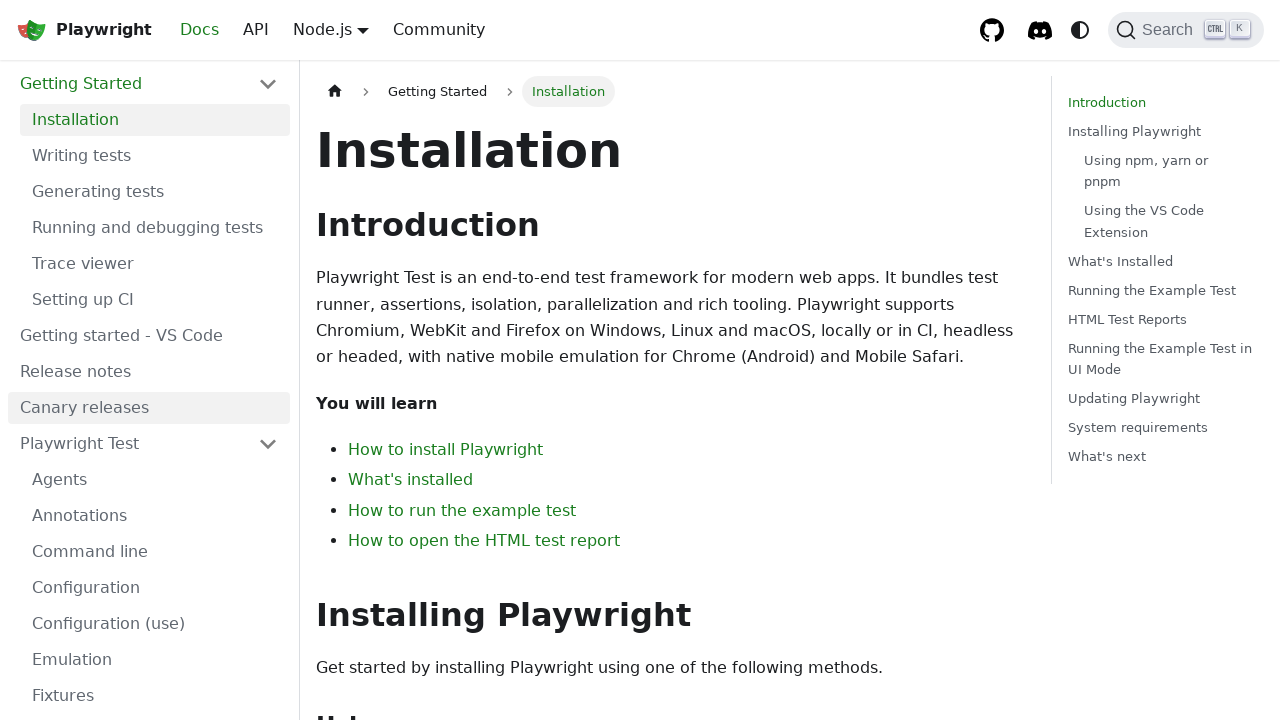

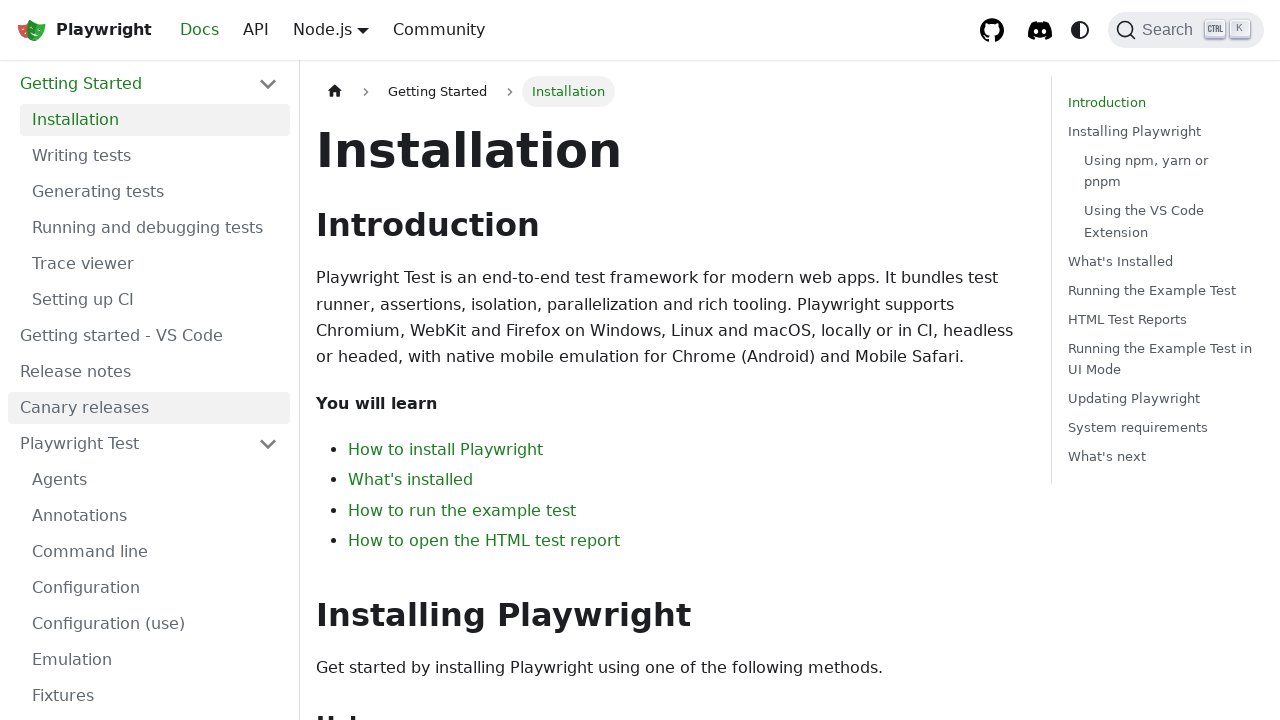